Navigates to the Heroku test application homepage and clicks on the "Checkboxes" link to navigate to the checkboxes example page.

Starting URL: https://the-internet.herokuapp.com/

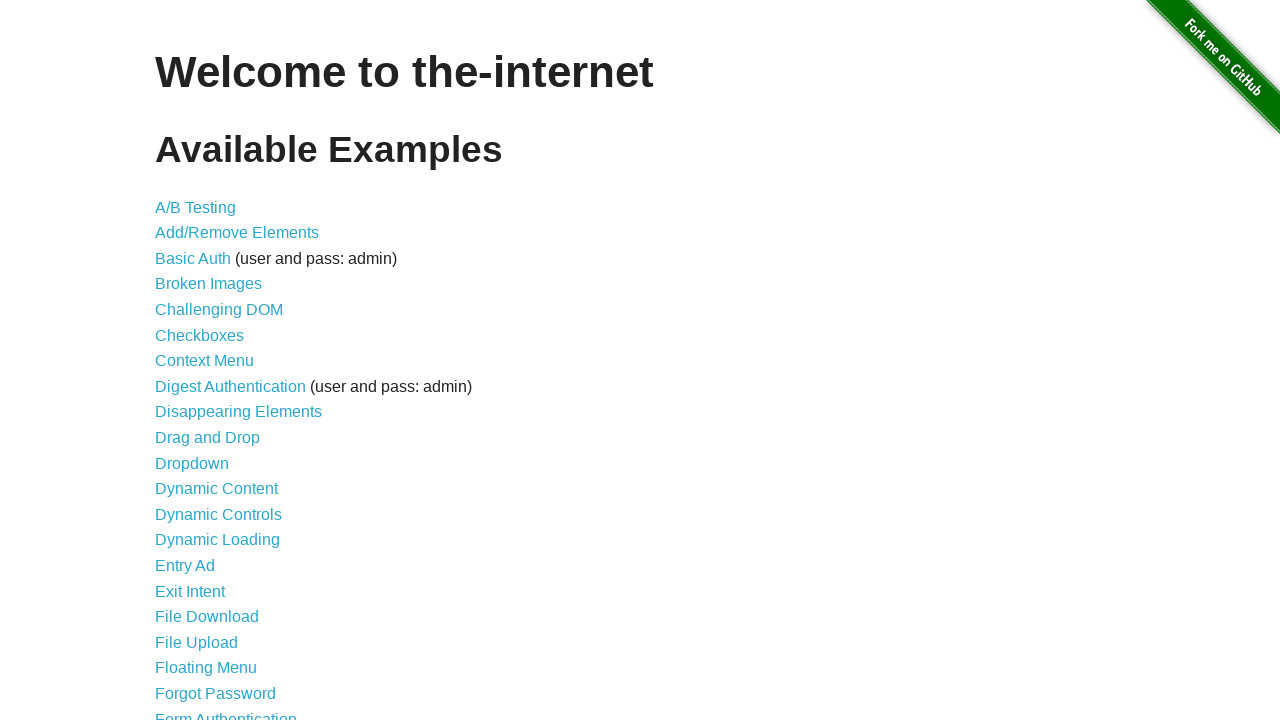

Clicked on the 'Checkboxes' link at (200, 335) on text=Checkboxes
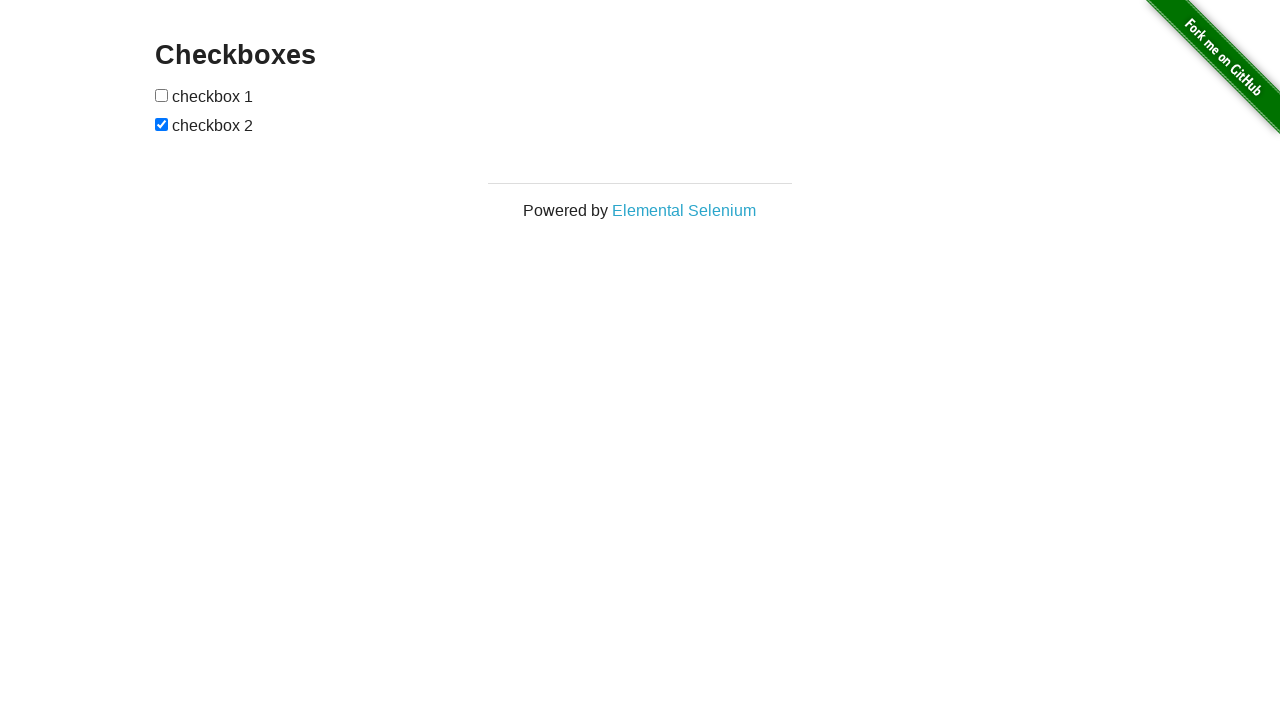

Checkboxes page loaded with checkbox elements visible
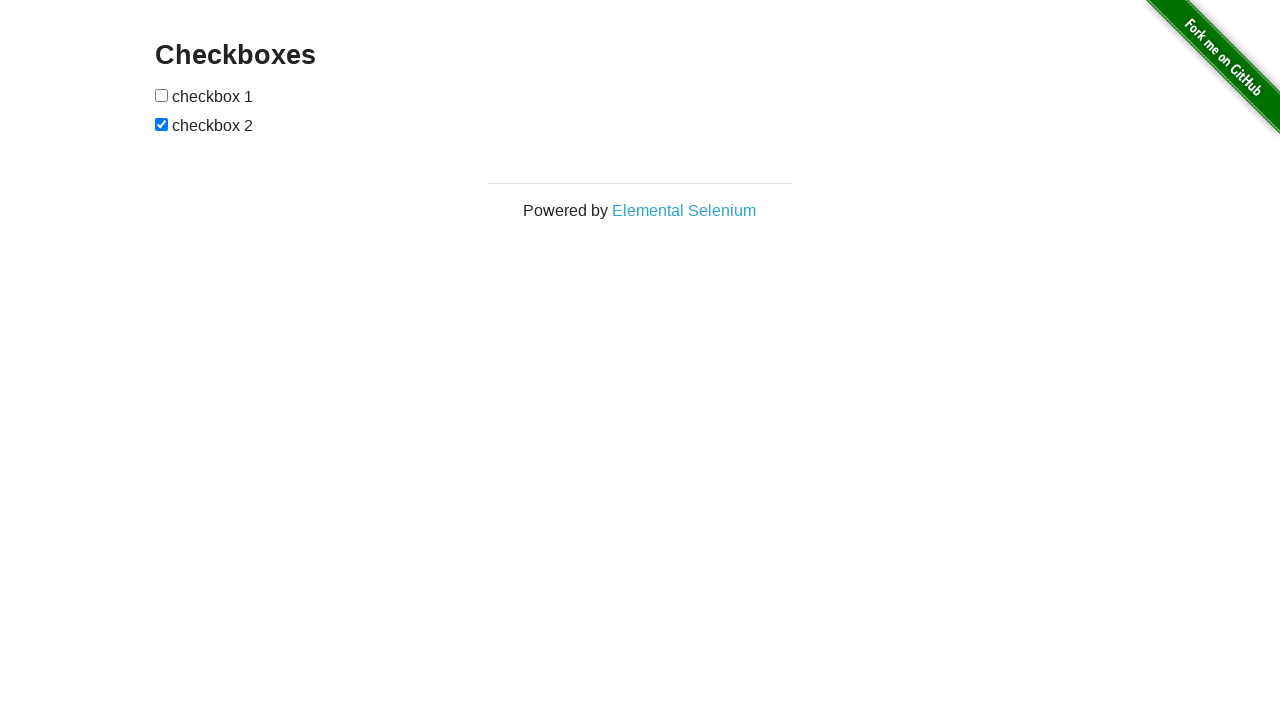

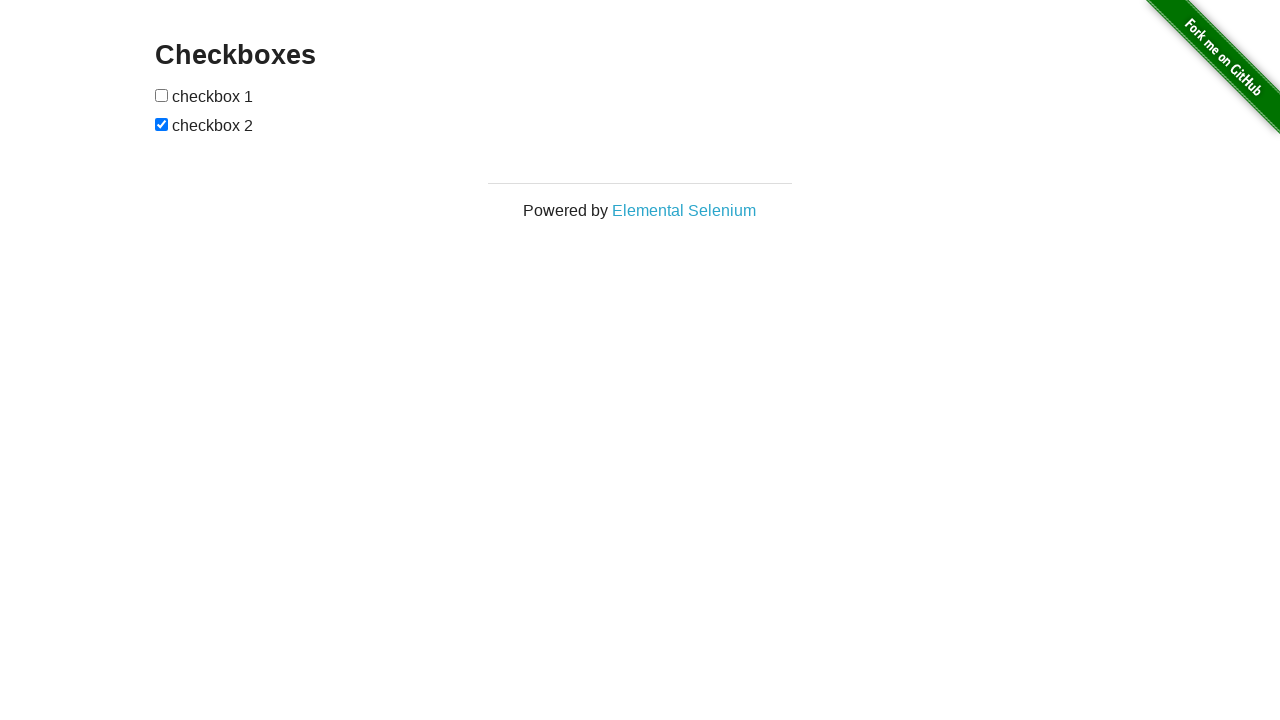